Tests jQuery UI drag-and-drop functionality by dragging an element from source to target and verifying the drop was successful

Starting URL: http://www.jqueryui.com

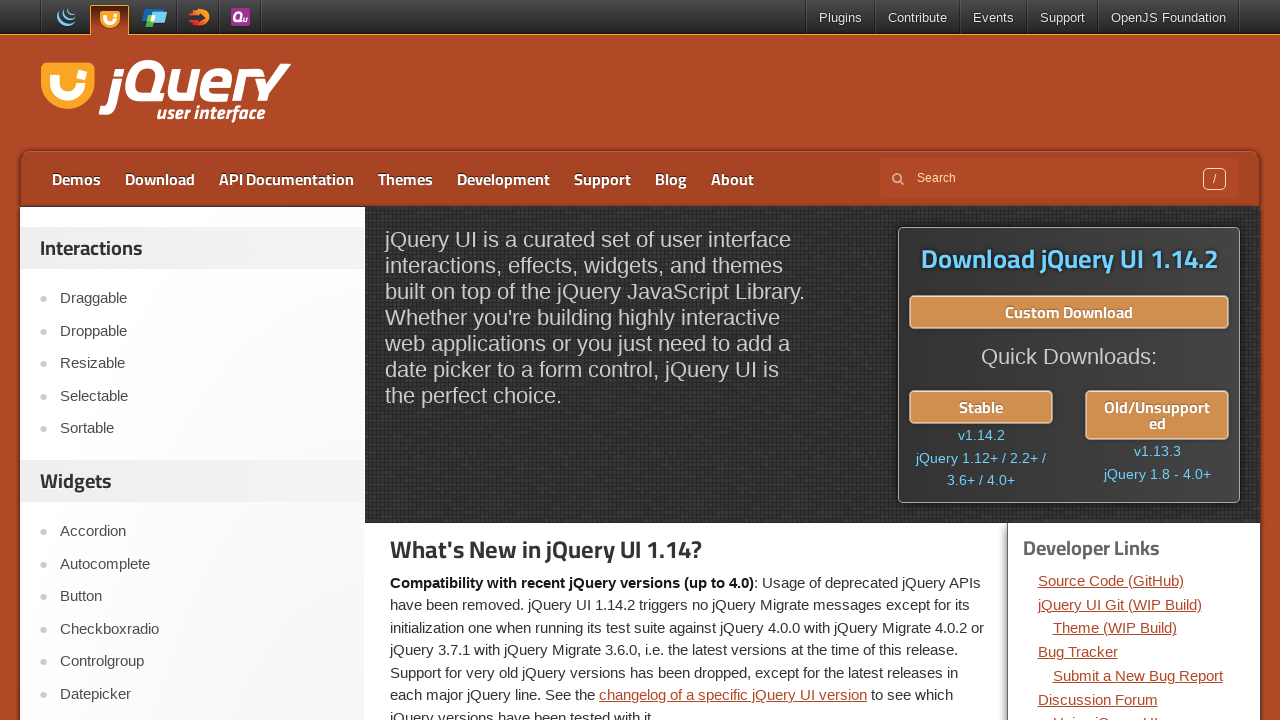

Clicked on Droppable menu item at (202, 331) on xpath=//a[.='Droppable']
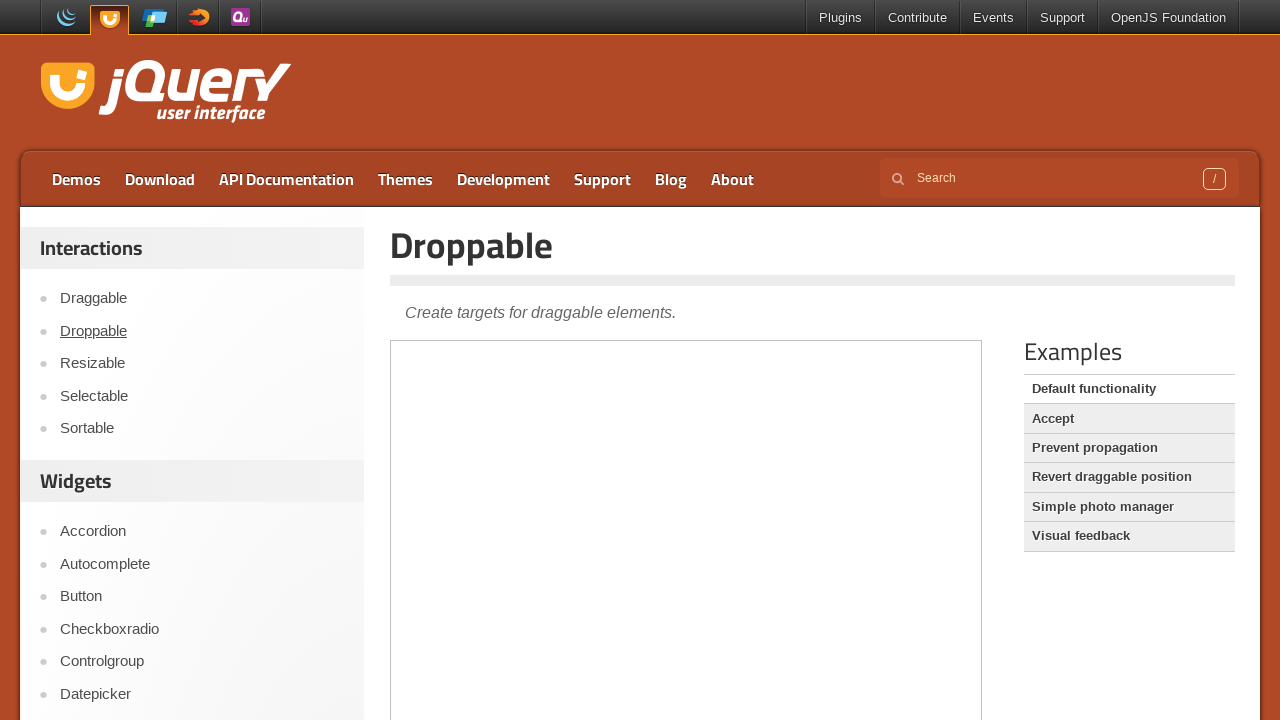

Located demo iframe
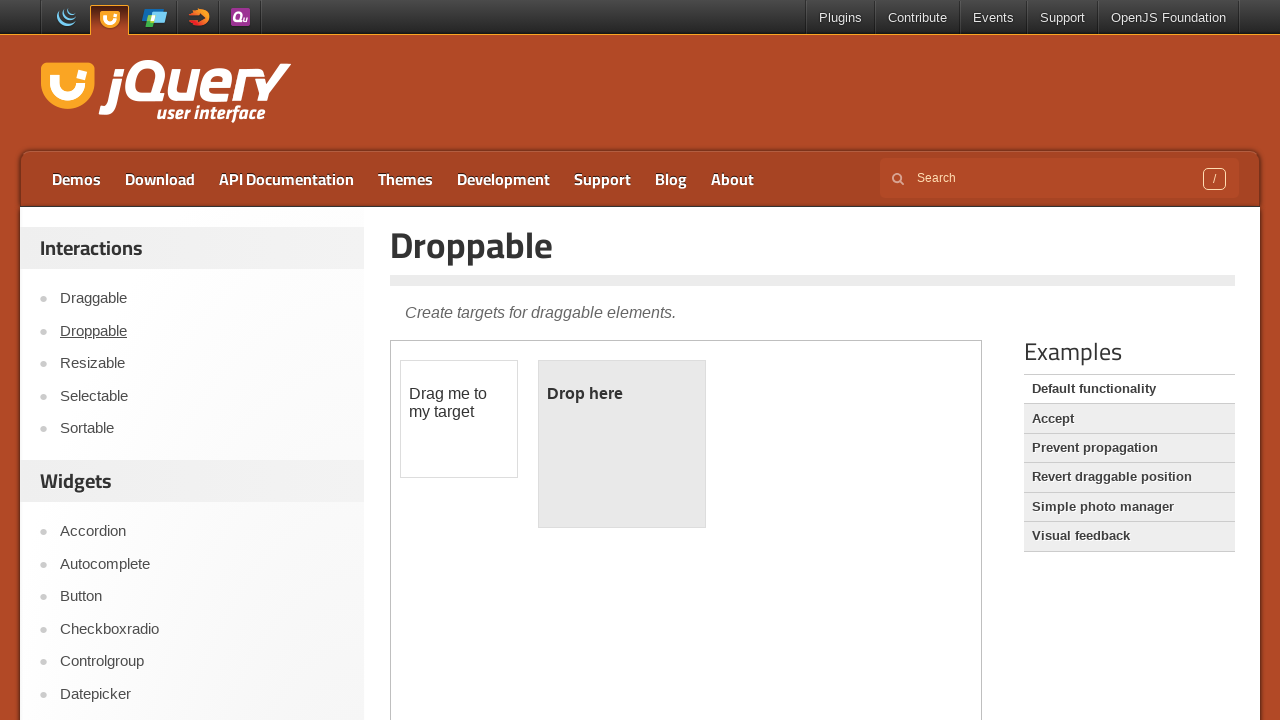

Located draggable source element
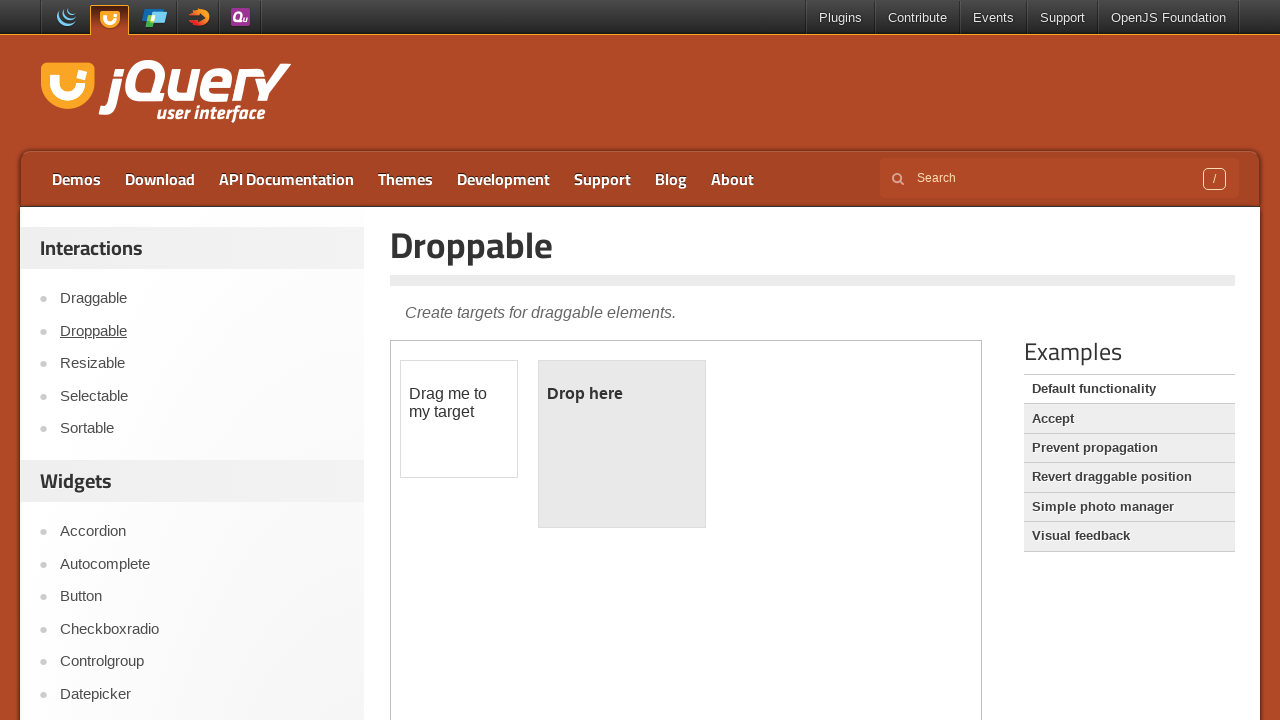

Located droppable target element
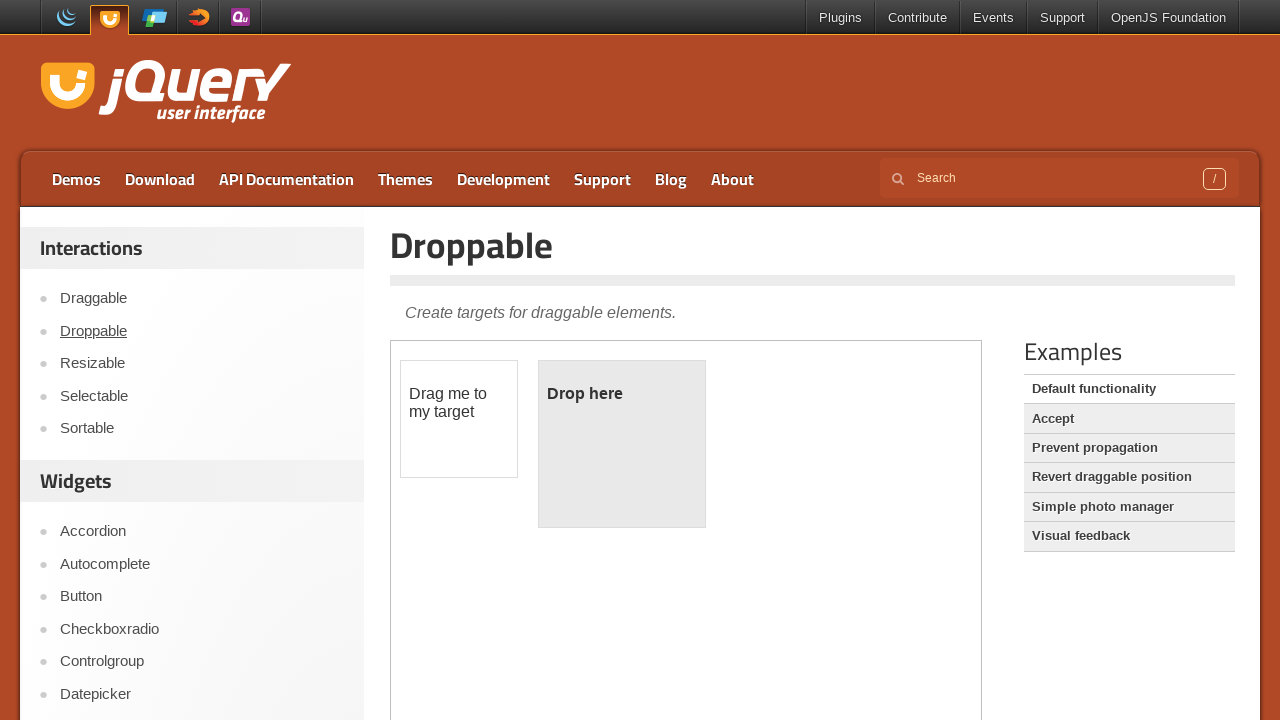

Dragged source element to target element at (622, 444)
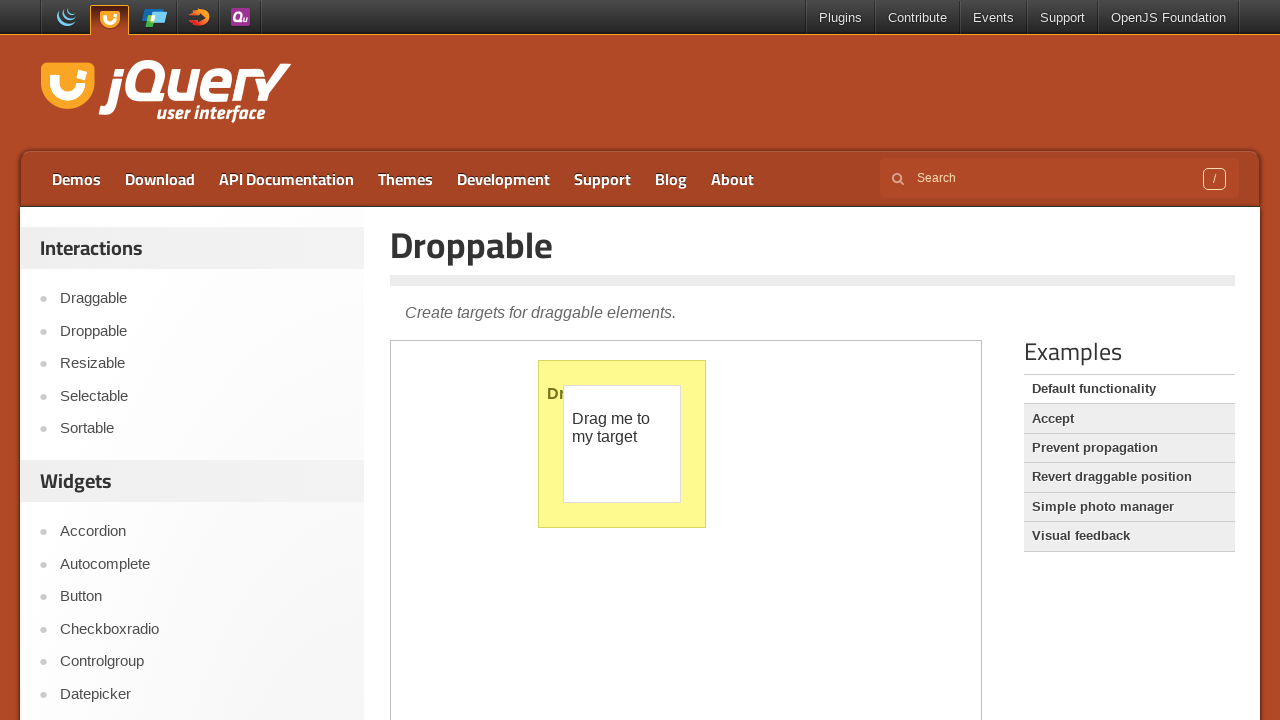

Located confirmation text element
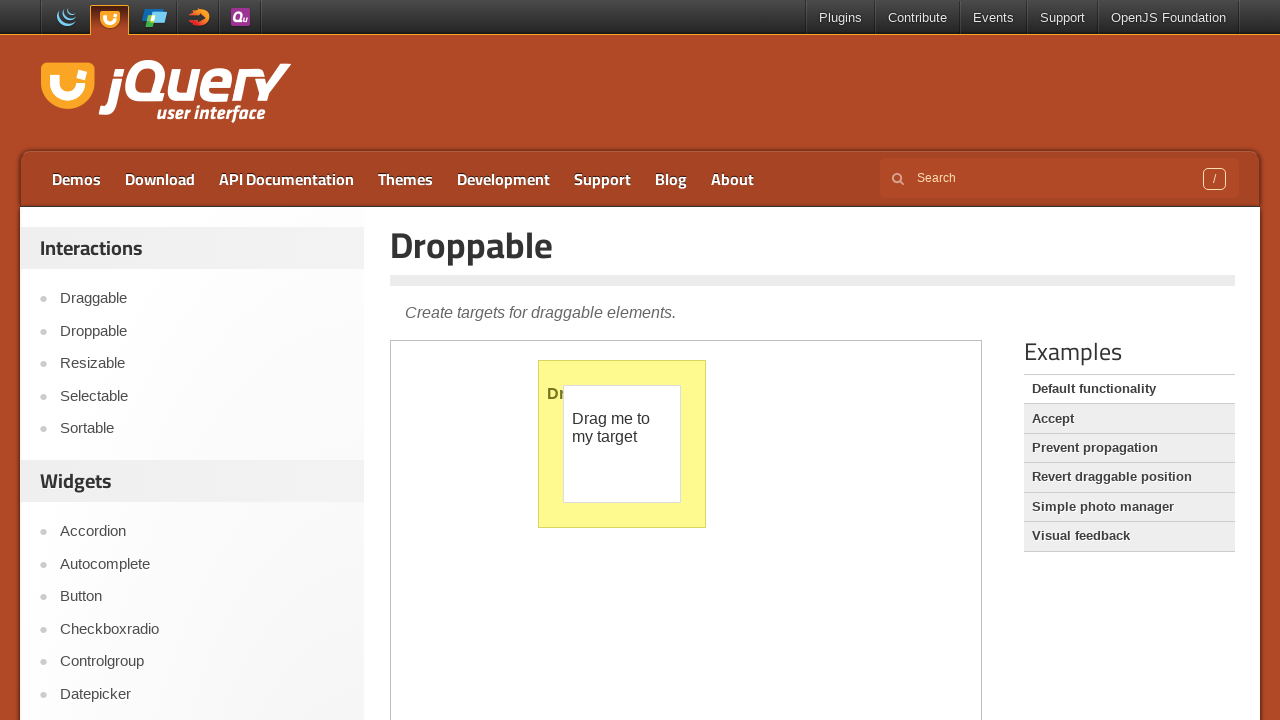

Verified drop was successful - 'Dropped!' text is visible
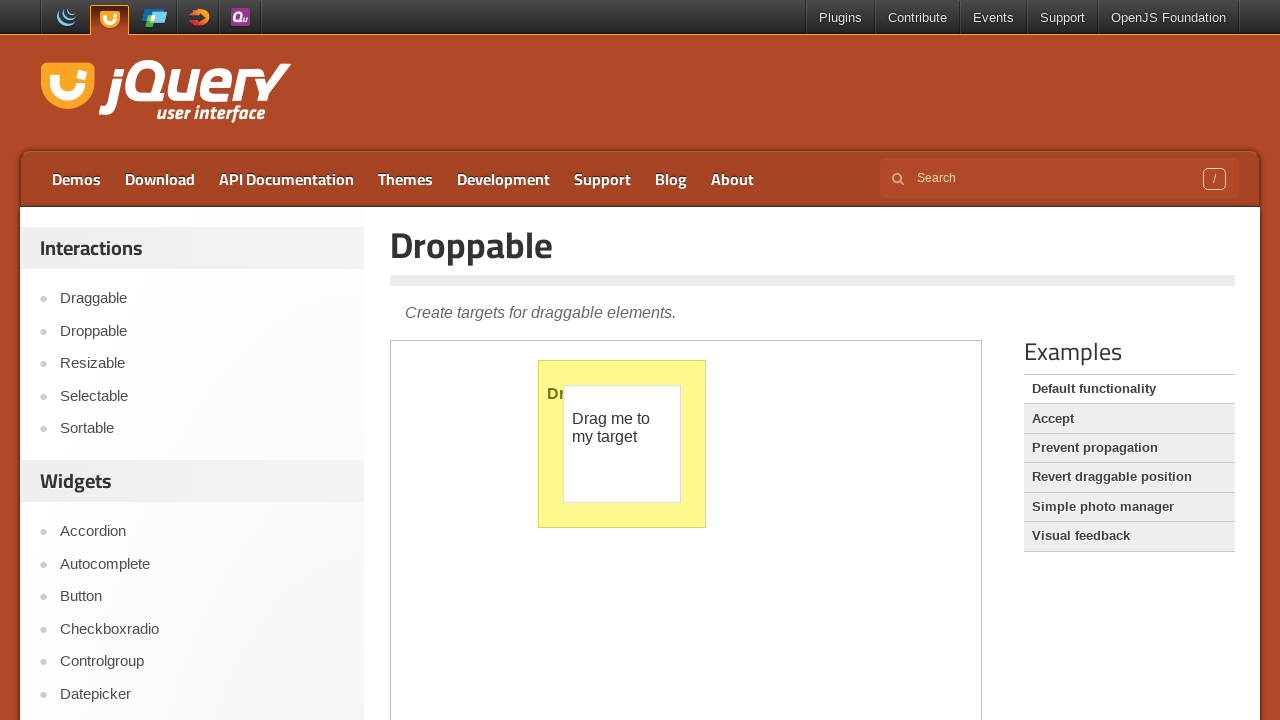

Clicked on Droppable link again in main frame at (202, 331) on xpath=//a[.='Droppable']
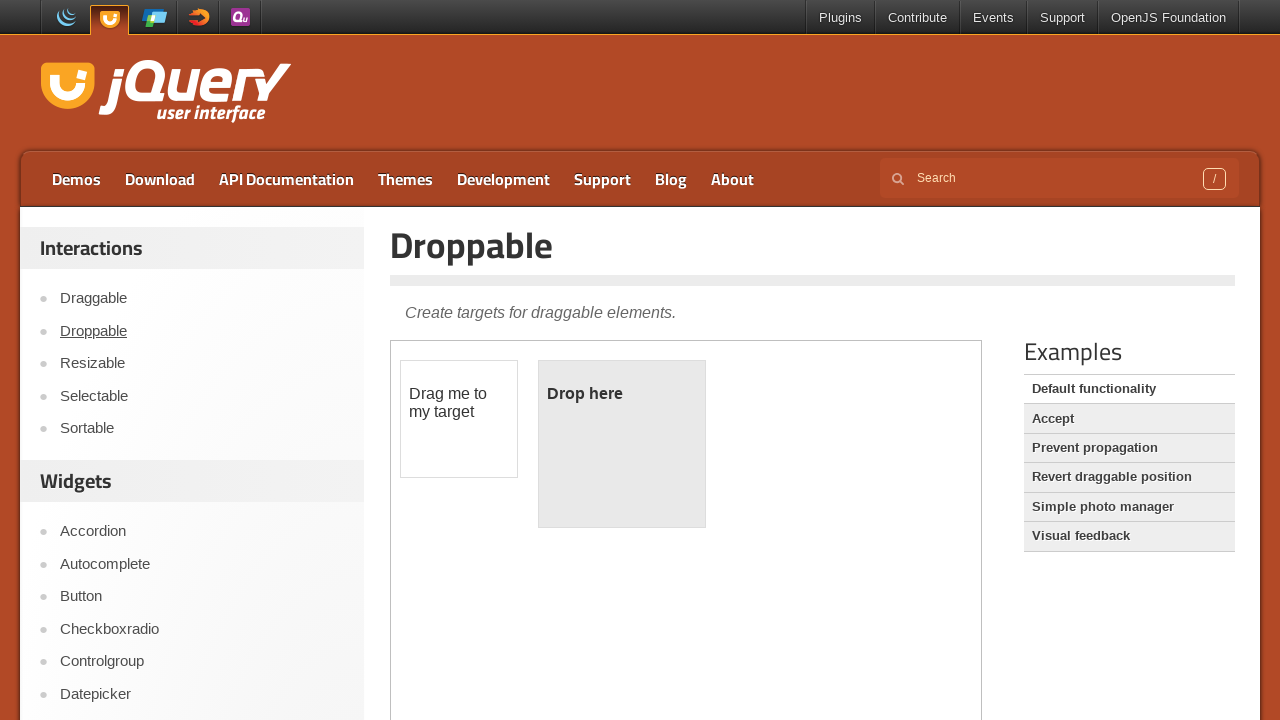

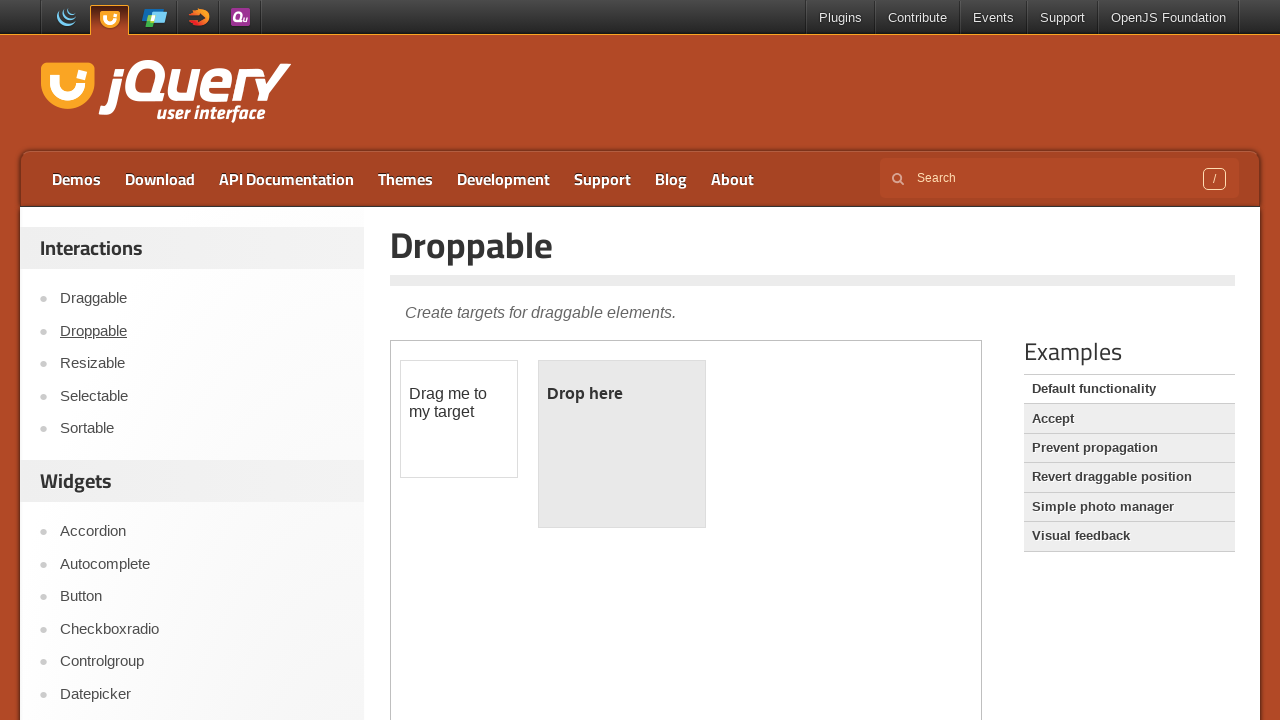